Tests double-click functionality by navigating to the Buttons page under Elements section and performing a double-click on a button, then verifying the success message appears

Starting URL: https://demoqa.com/

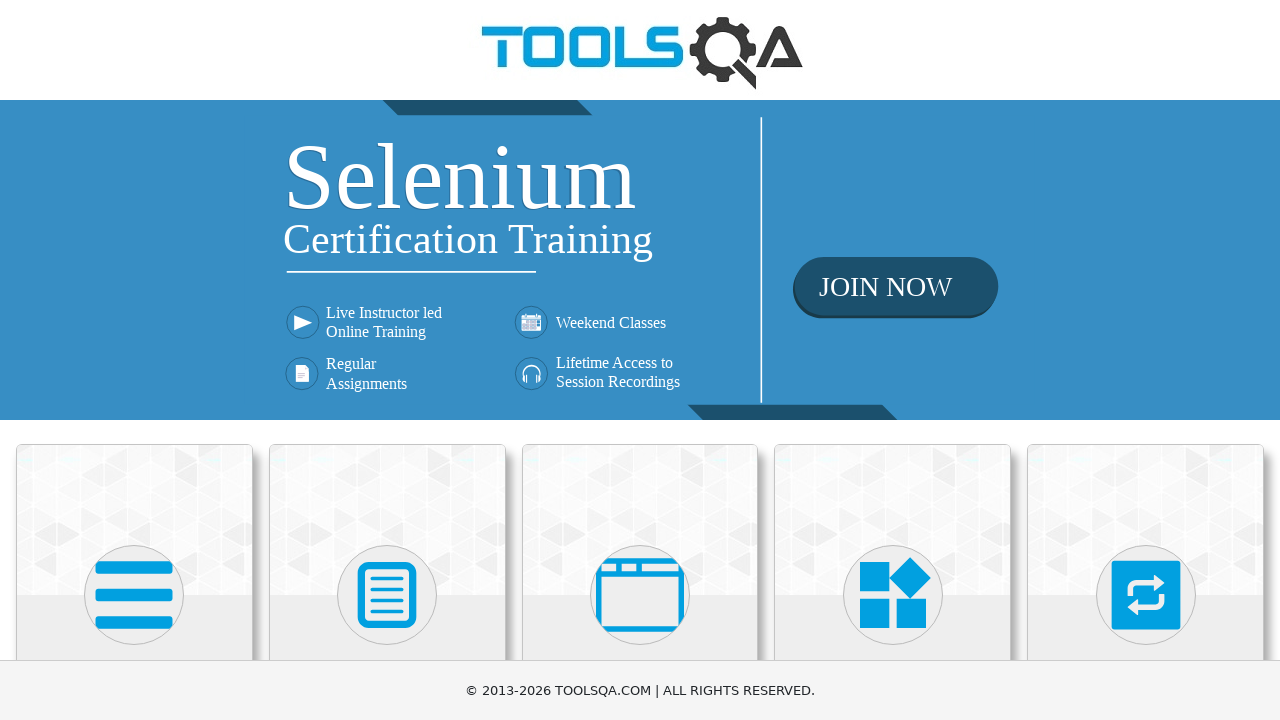

Clicked on Elements card at (134, 360) on xpath=//h5[text()='Elements']
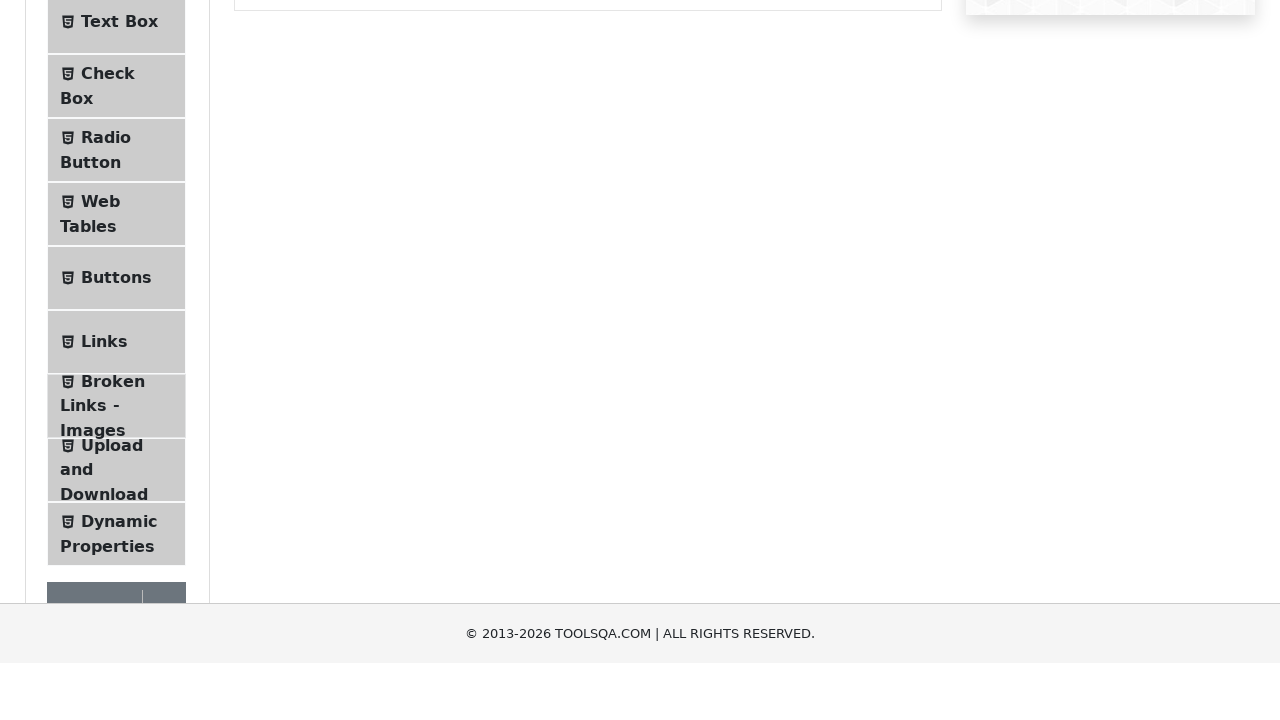

Clicked on Buttons menu item at (116, 517) on xpath=//span[text() = 'Buttons']
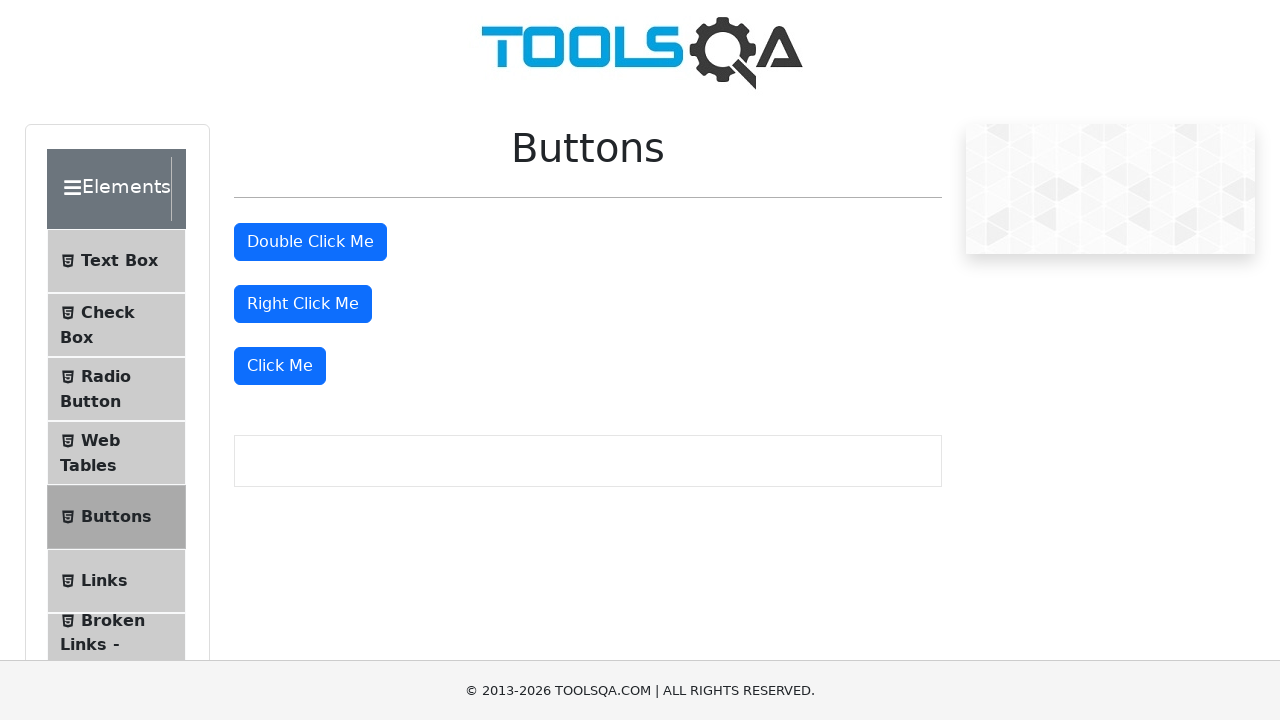

Double-clicked the double click button at (310, 242) on #doubleClickBtn
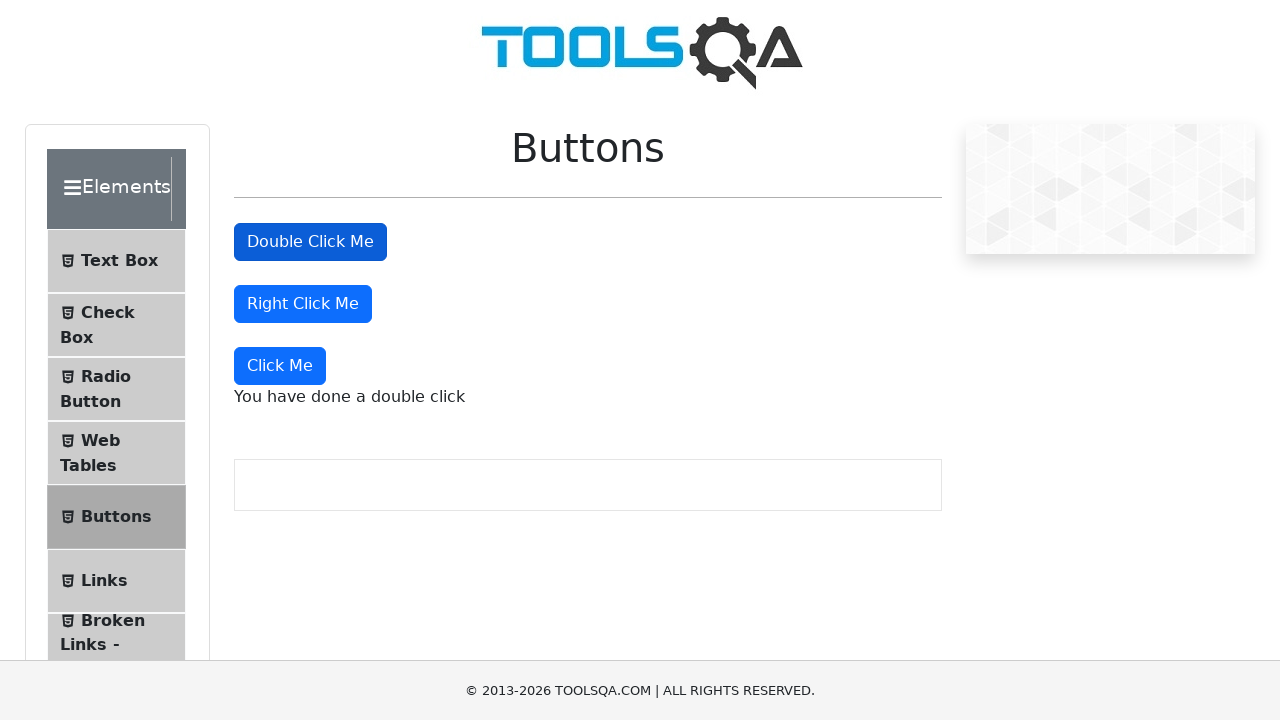

Verified double click success message appeared
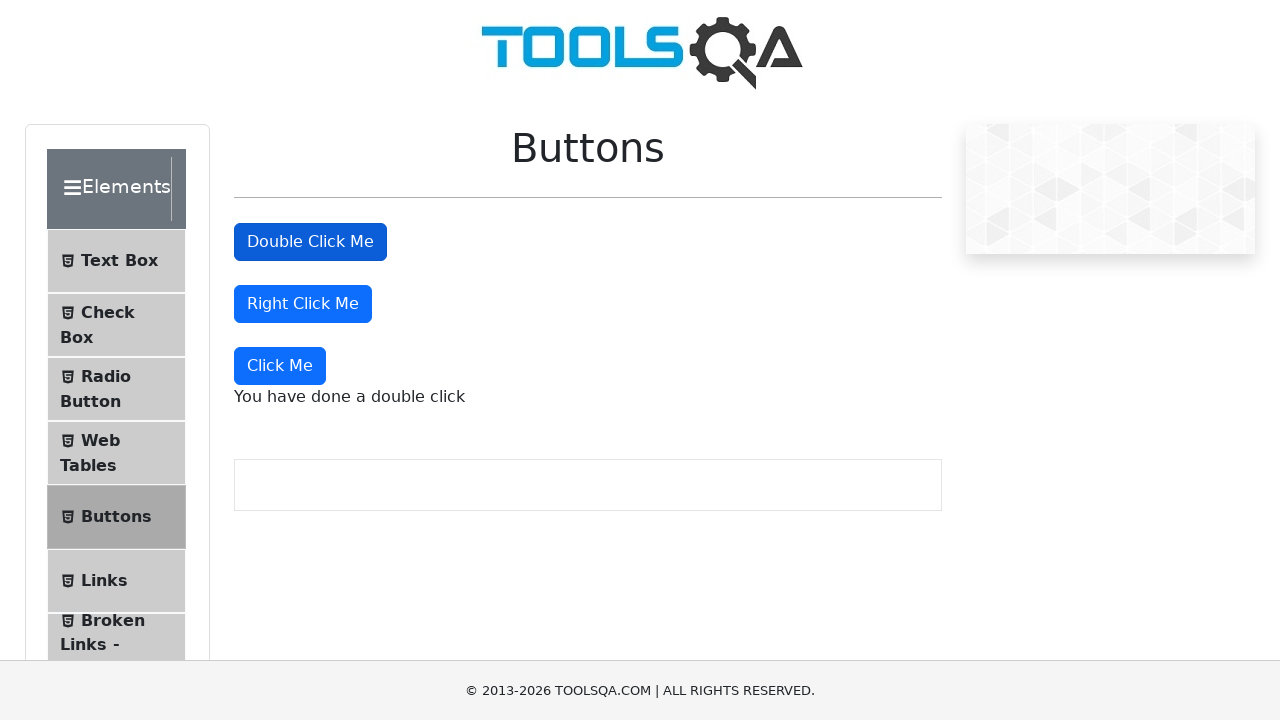

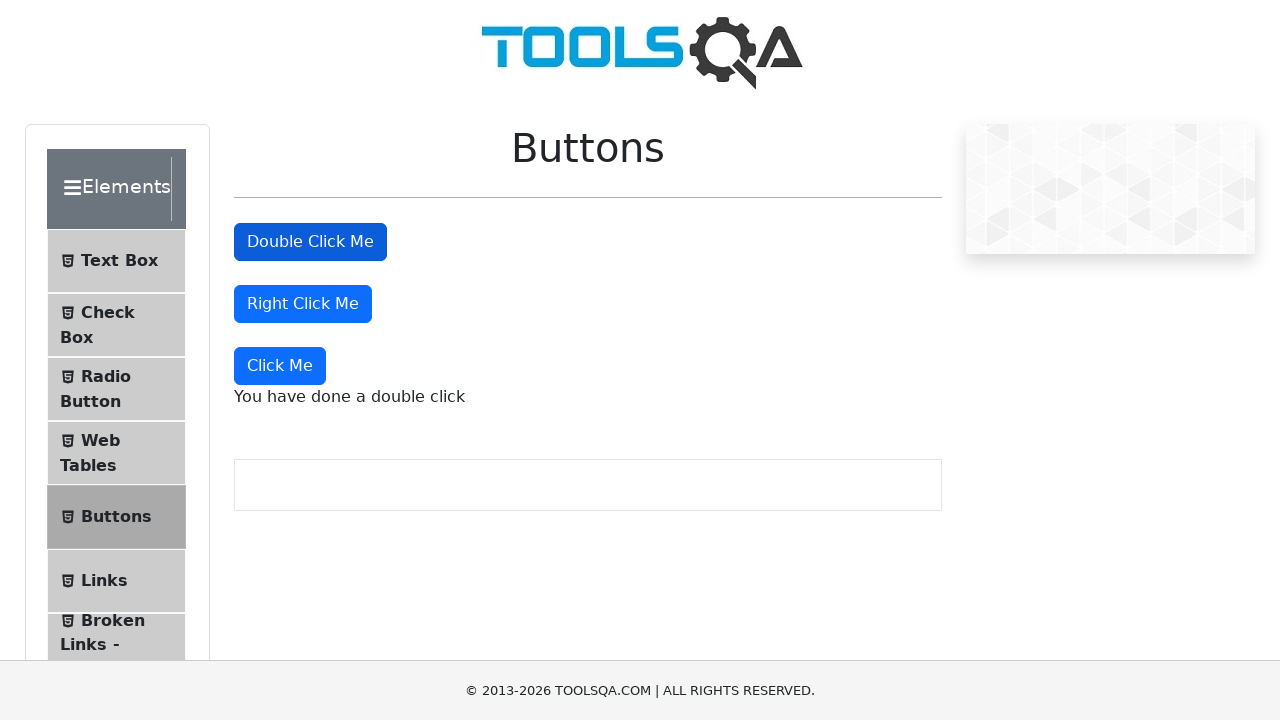